Tests handling of different JavaScript alert types (normal alert, confirmation alert, and prompt alert) by clicking buttons that trigger each alert and interacting with them appropriately.

Starting URL: https://testautomationpractice.blogspot.com/

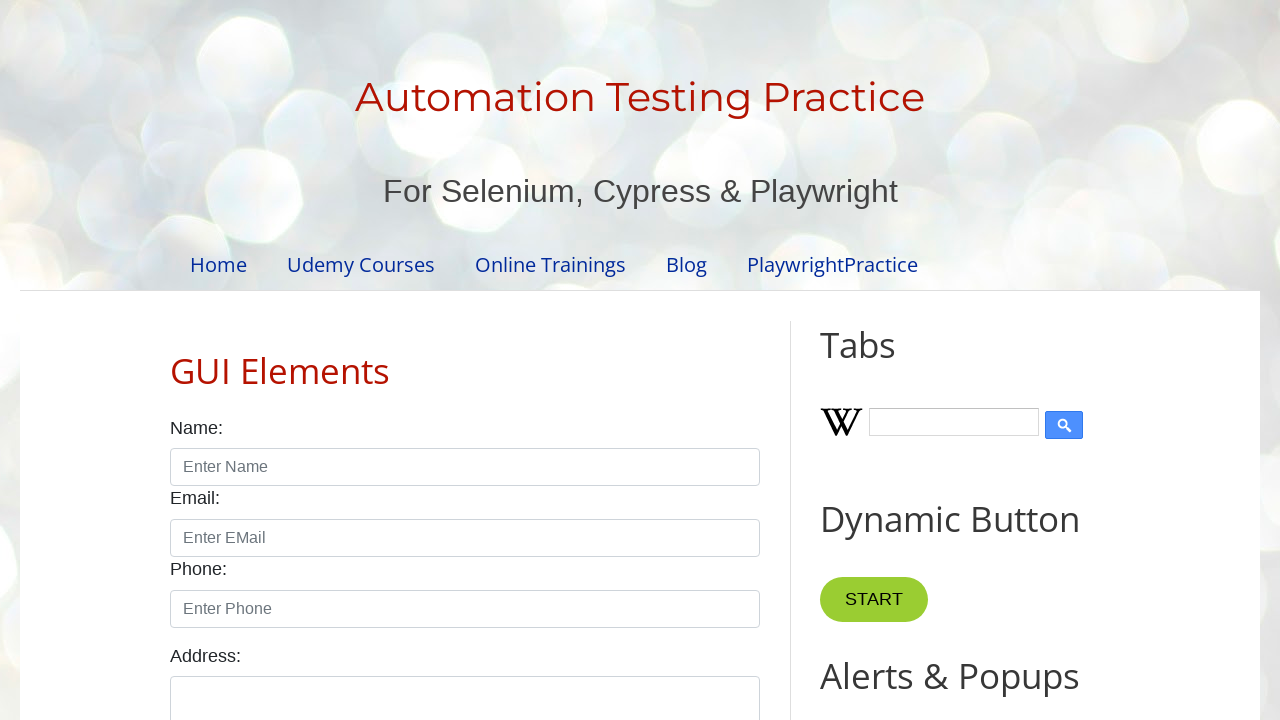

Navigated to test automation practice website
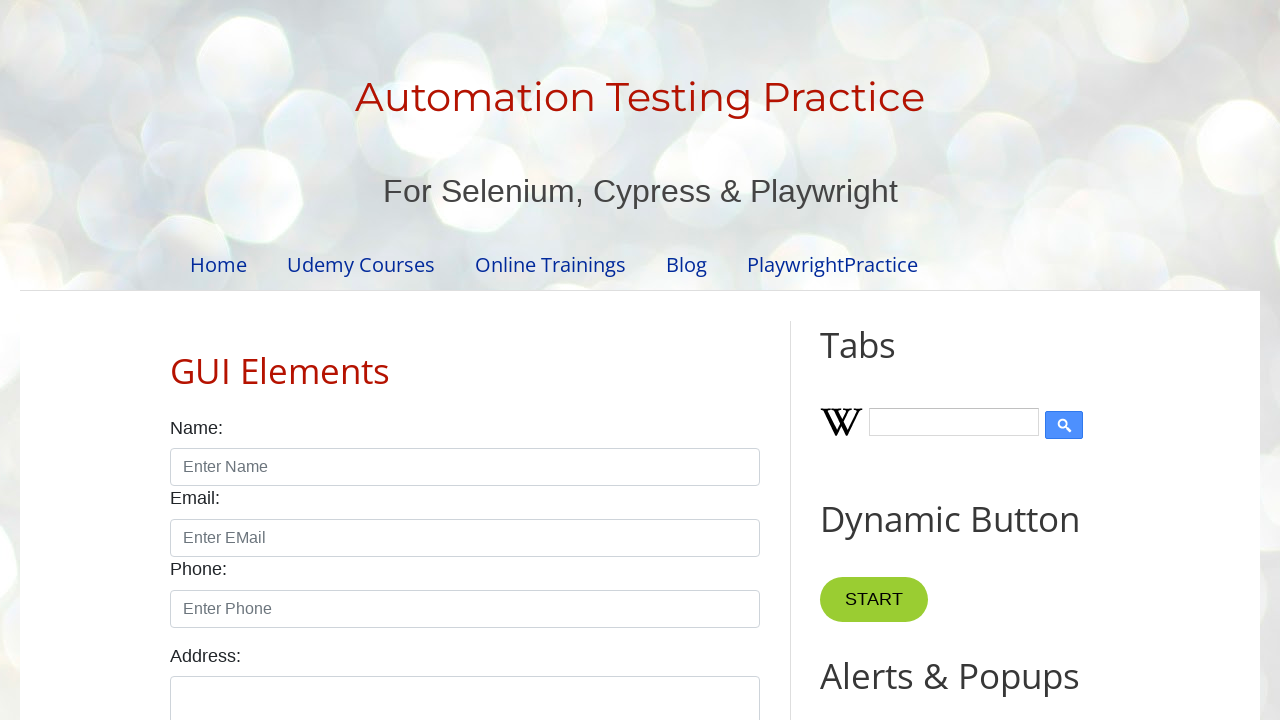

Clicked button to trigger normal alert at (888, 361) on xpath=//button[@id='alertBtn']
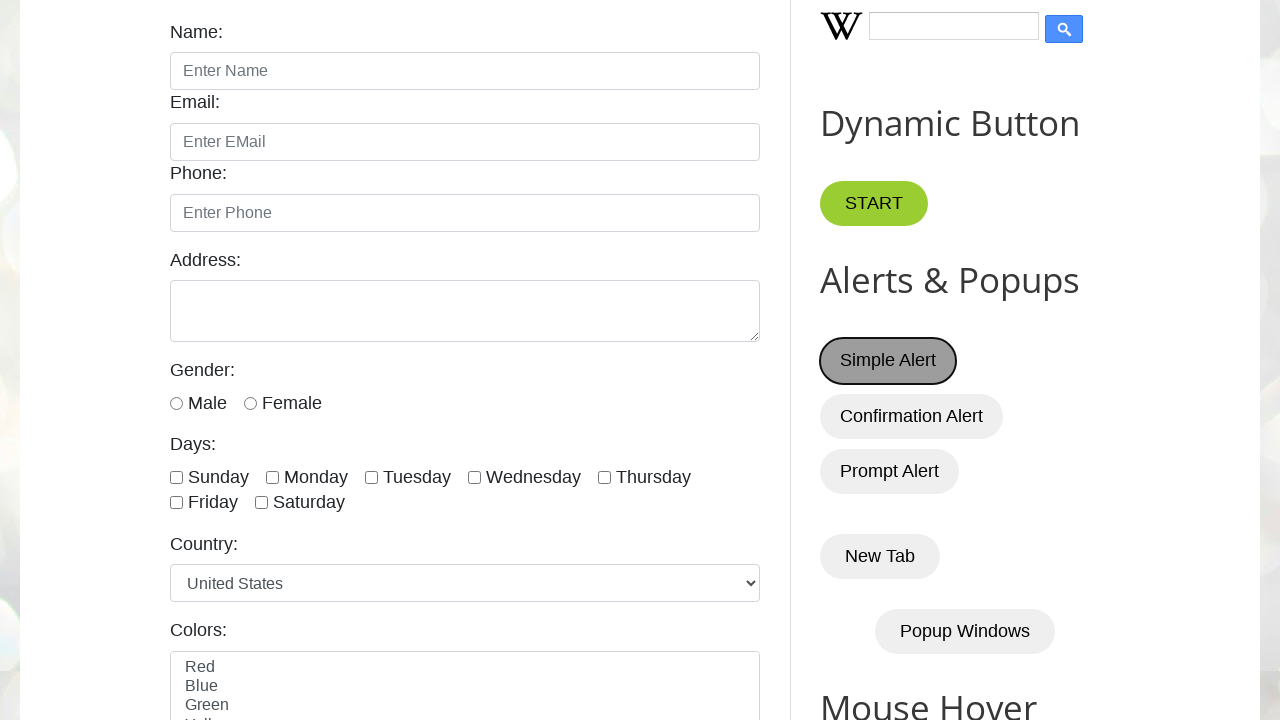

Set up dialog handler to accept alerts
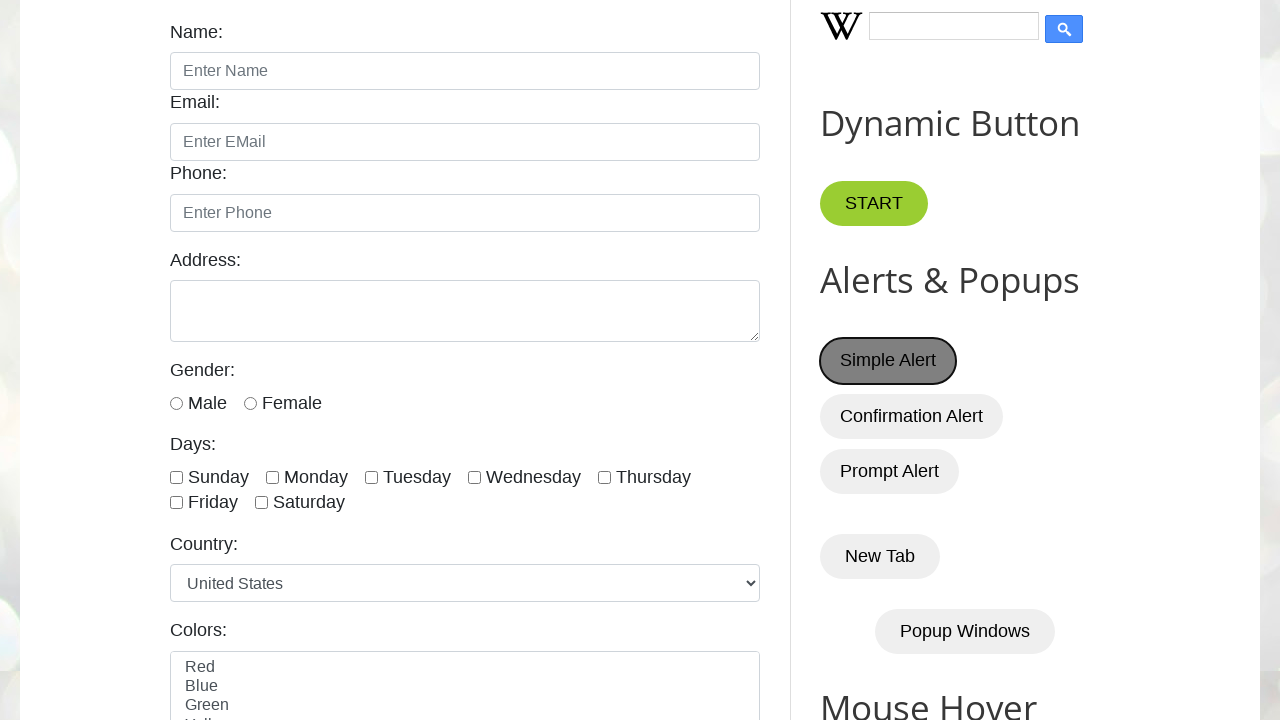

Waited for normal alert to be processed
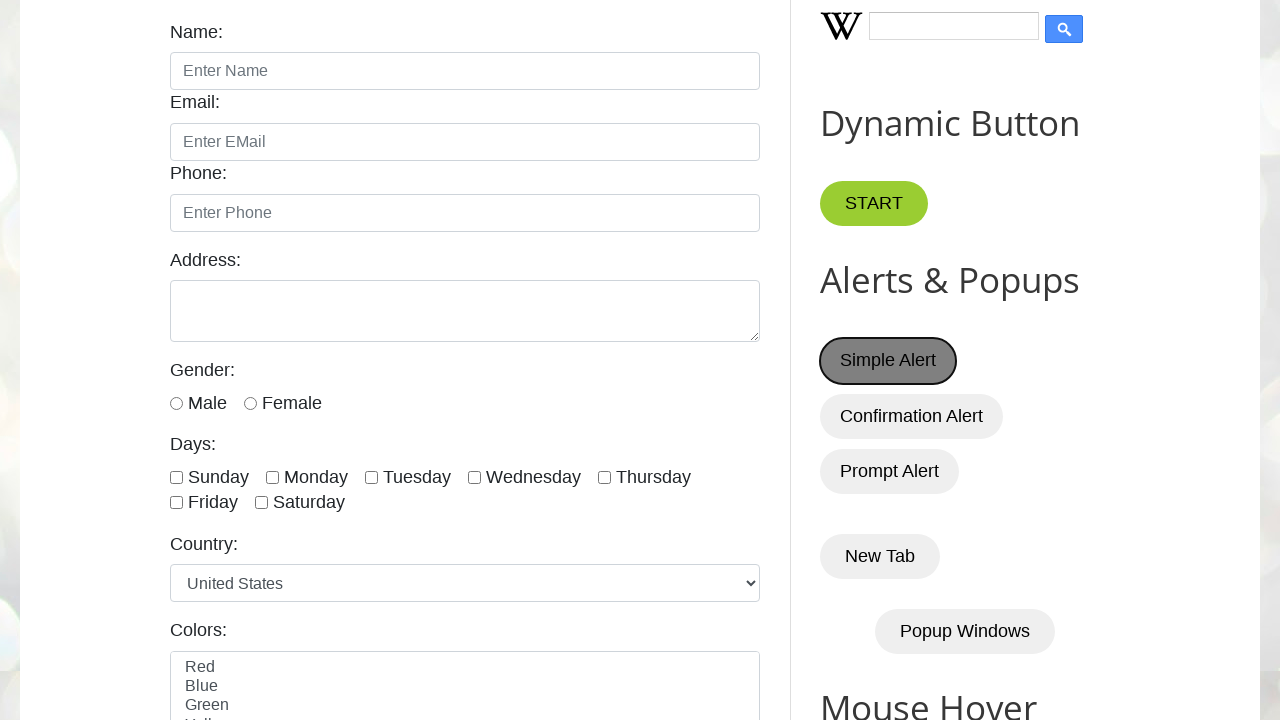

Clicked button to trigger confirmation alert at (912, 416) on xpath=//button[@id='confirmBtn']
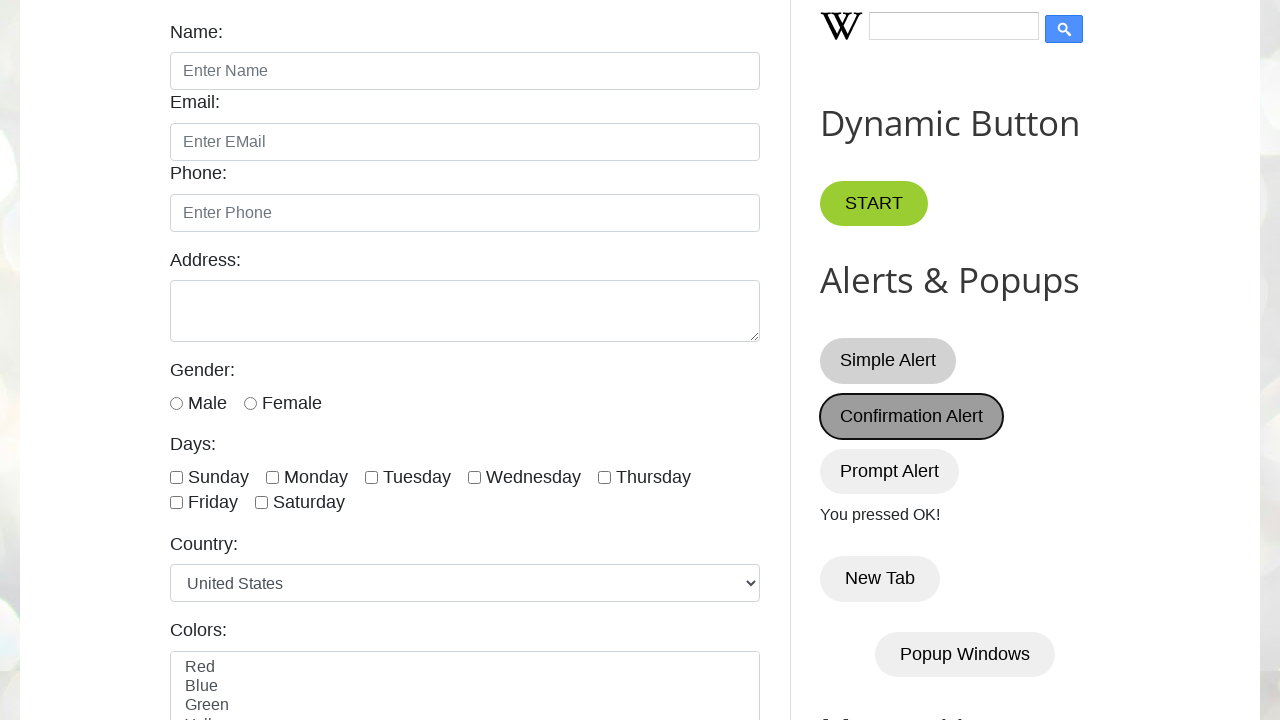

Set up dialog handler to dismiss confirmation alert
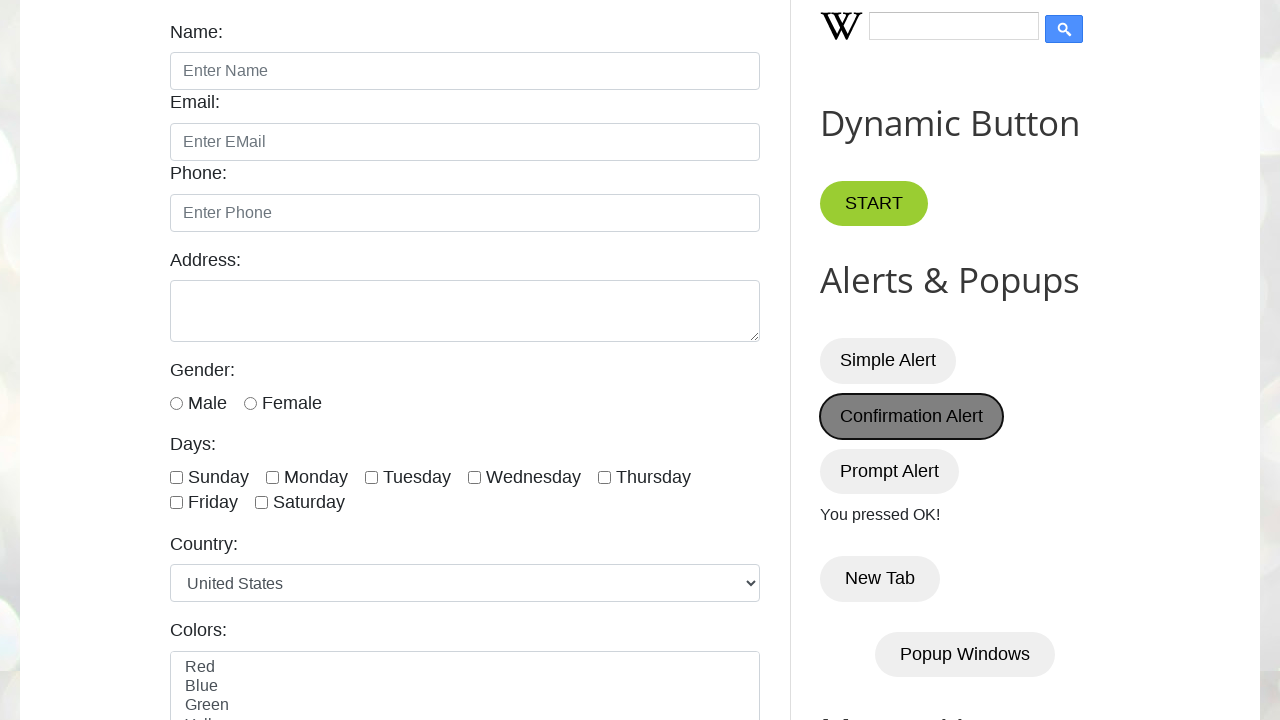

Waited for confirmation alert to be processed
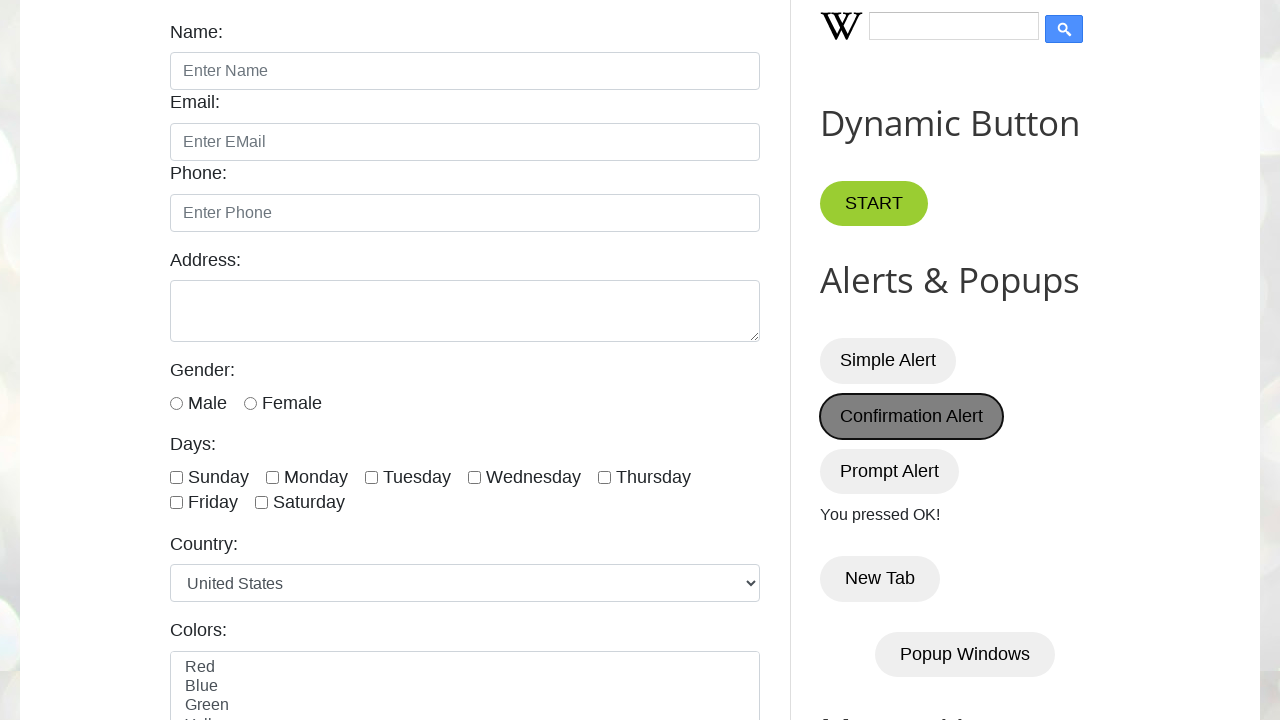

Clicked button to trigger prompt alert at (890, 471) on xpath=//button[@id='promptBtn']
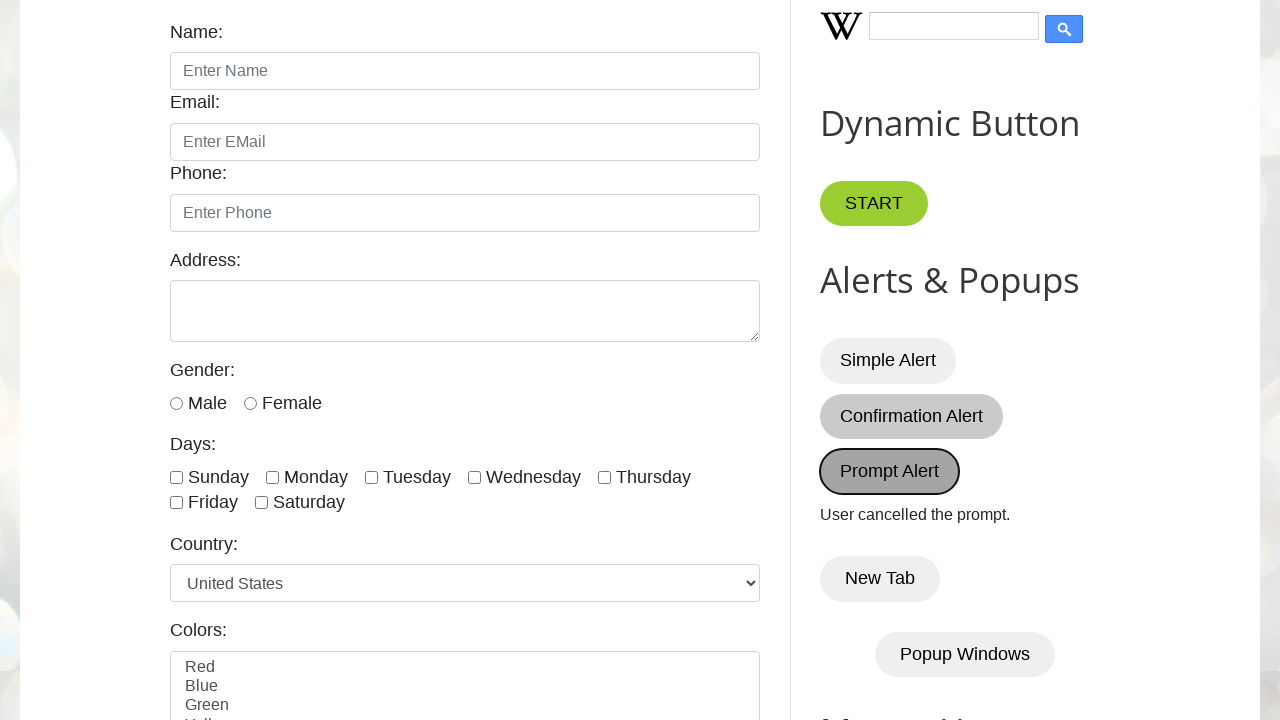

Set up dialog handler to accept prompt alert with text 'Potter'
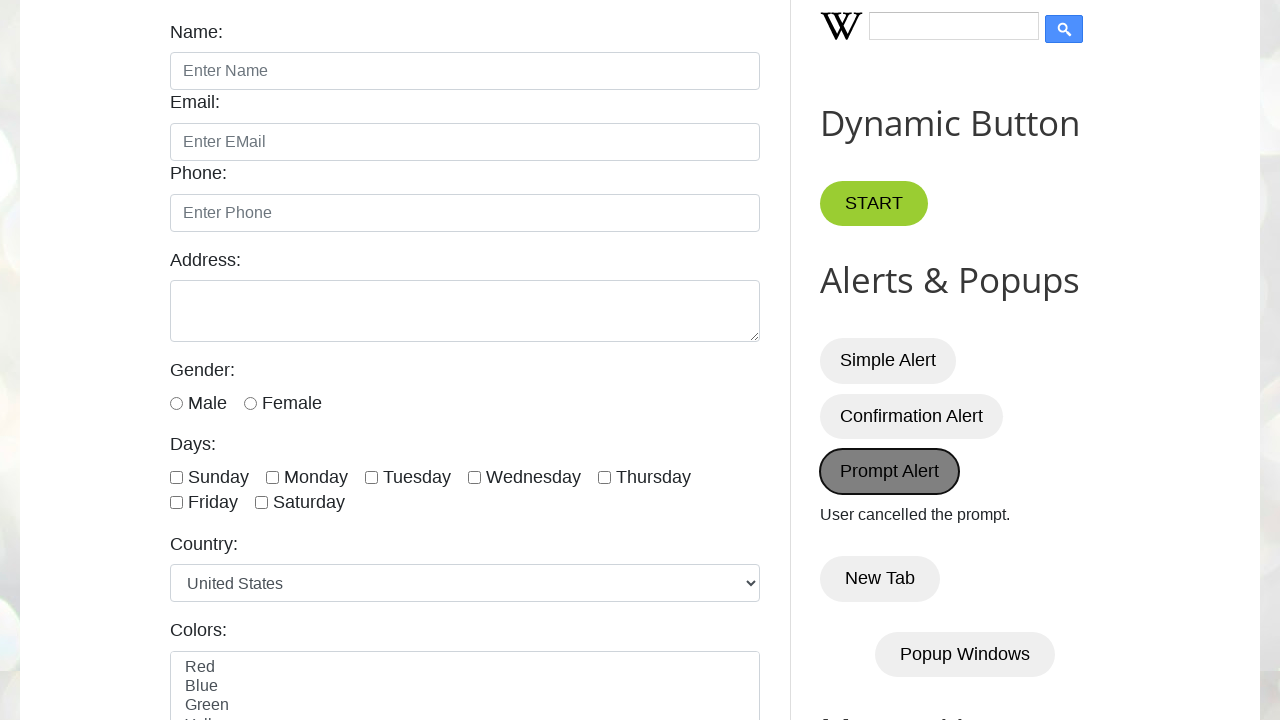

Waited for prompt alert to be processed
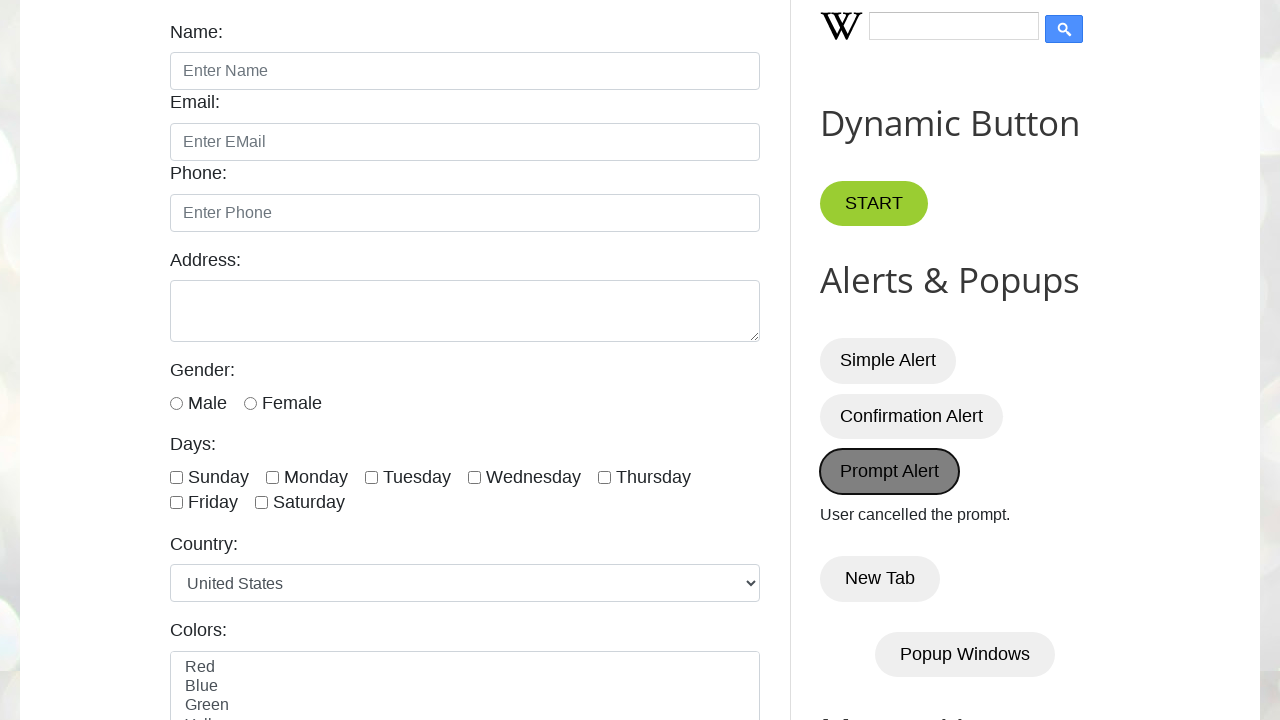

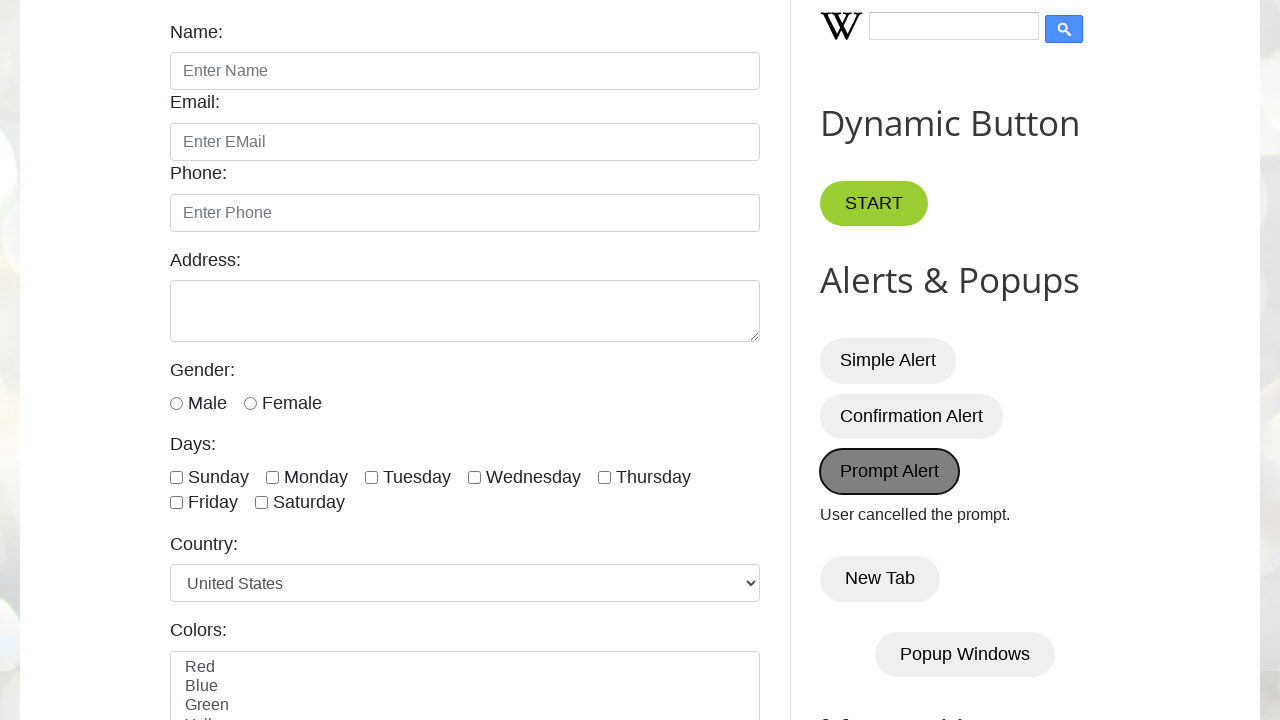